Tests dynamic properties by navigating to the Dynamic Properties section and clicking on buttons that enable after a delay and become visible after 5 seconds

Starting URL: https://demoqa.com

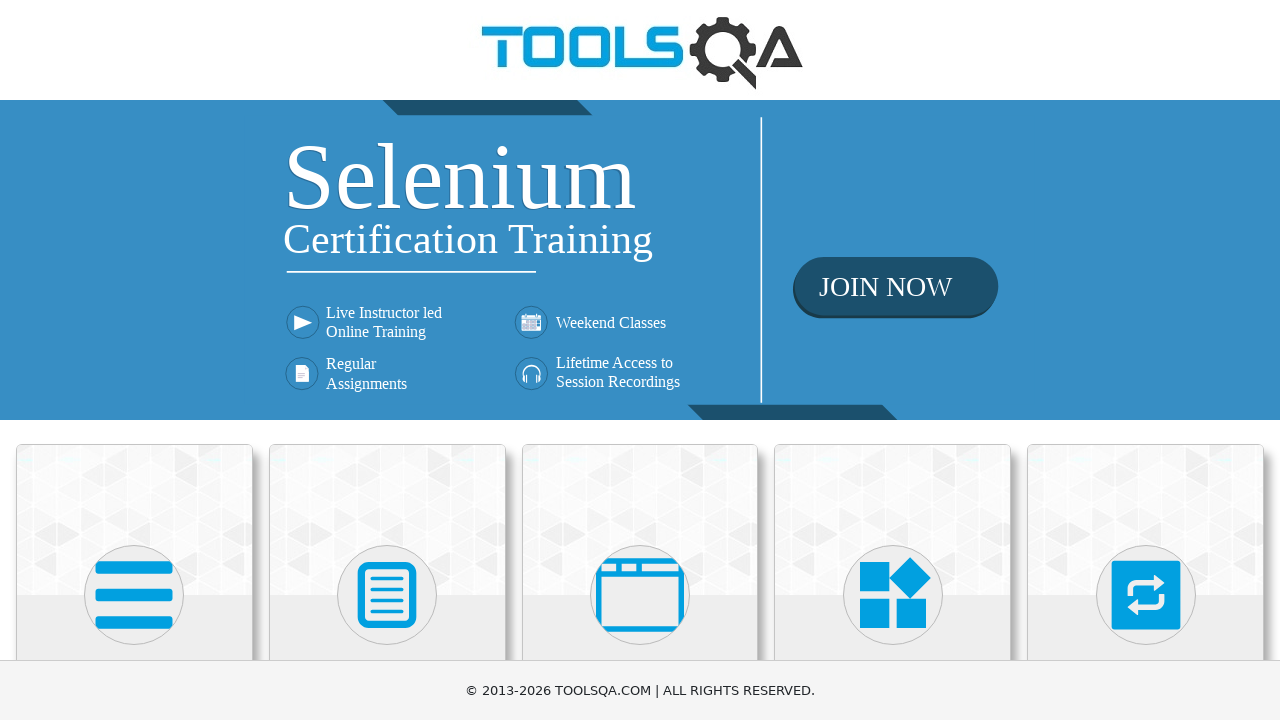

Clicked on Elements section at (134, 360) on internal:text="Elements"i
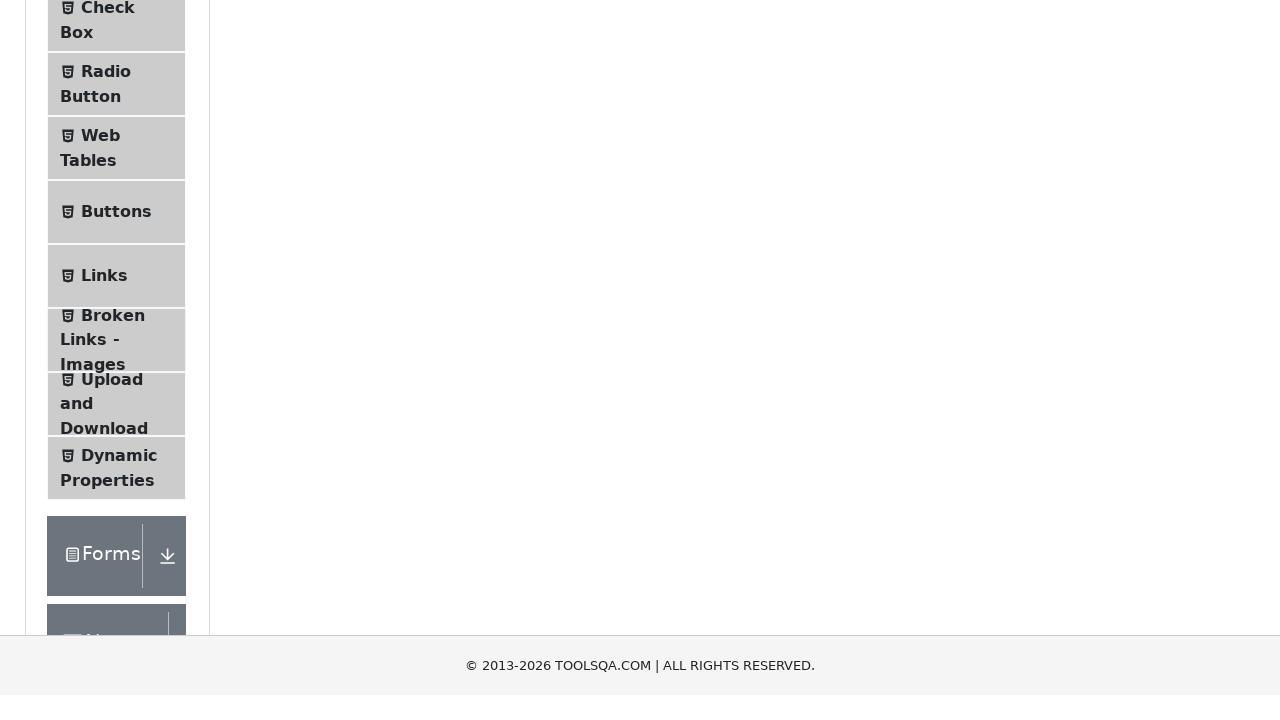

Navigated to Dynamic Properties section at (119, 348) on internal:text="Dynamic Properties"i
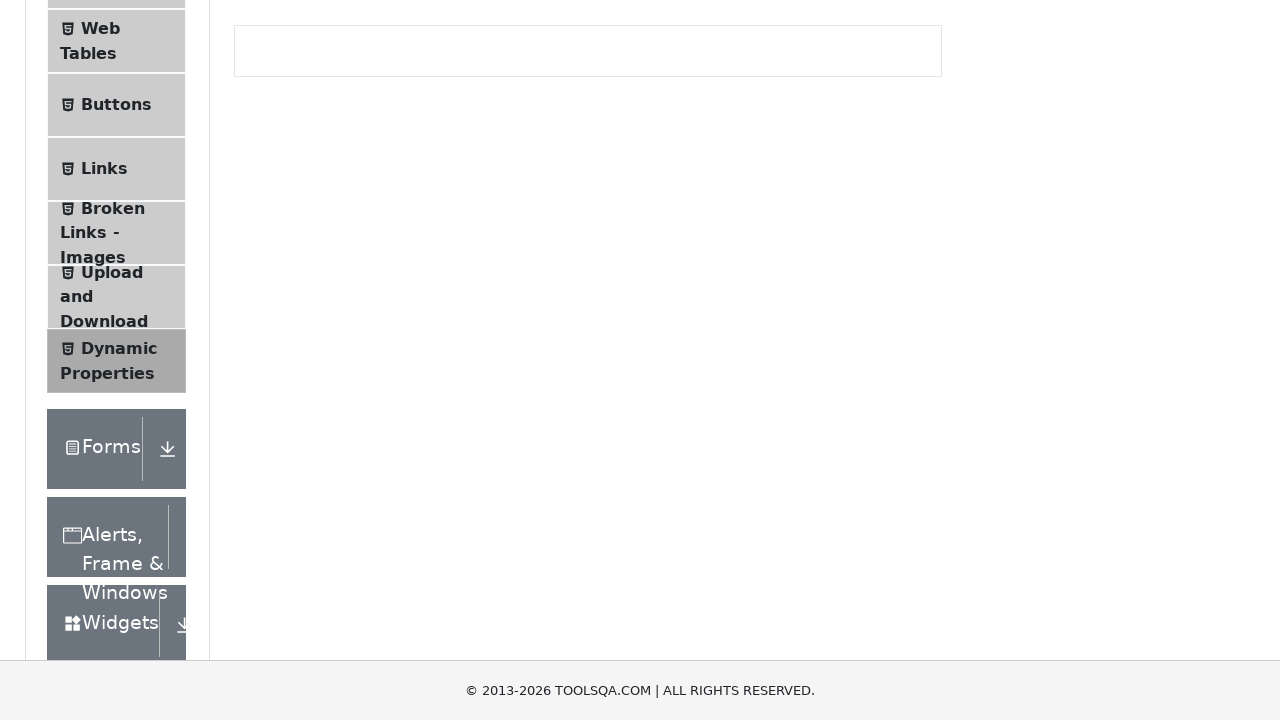

Clicked button that enables after 5 seconds delay at (333, 306) on internal:role=button[name="Will enable 5 seconds"i]
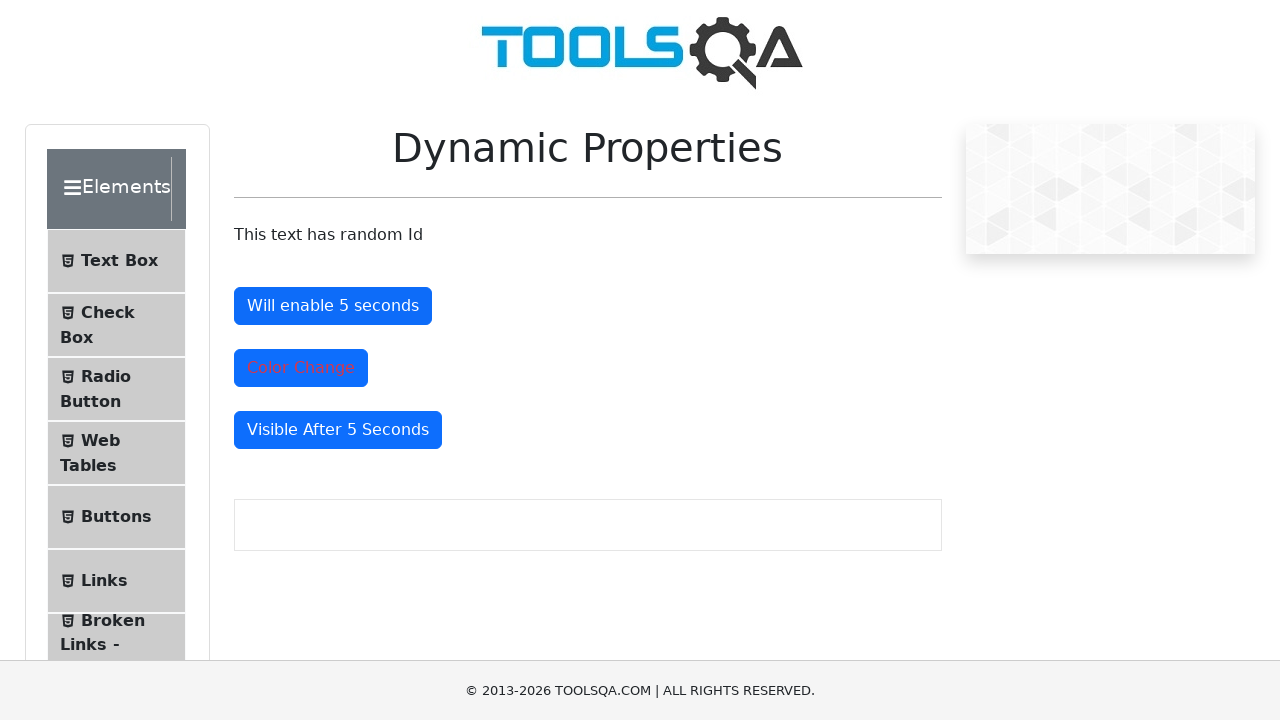

Clicked button that becomes visible after 5 seconds at (338, 430) on internal:role=button[name="Visible After 5 Seconds"i]
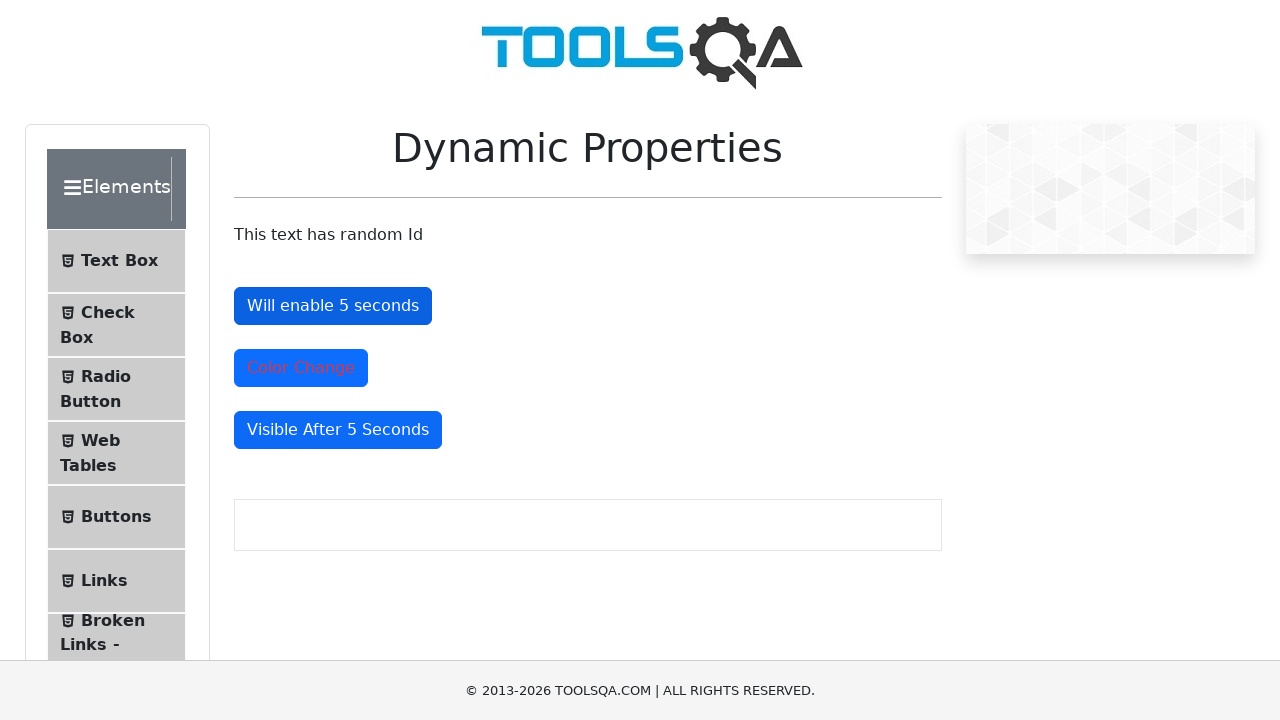

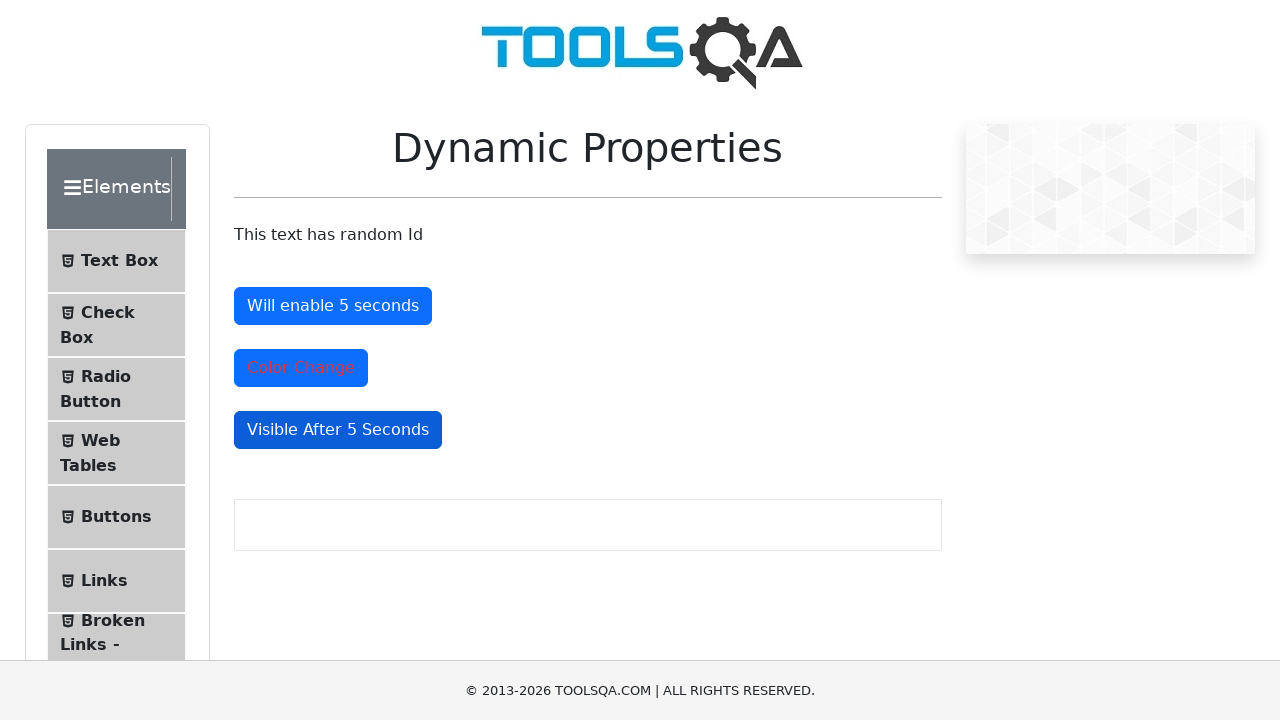